Tests the VCTC Pune website by navigating to the homepage and verifying that the "Katraj Branch" text is displayed on the page.

Starting URL: https://vctcpune.com/

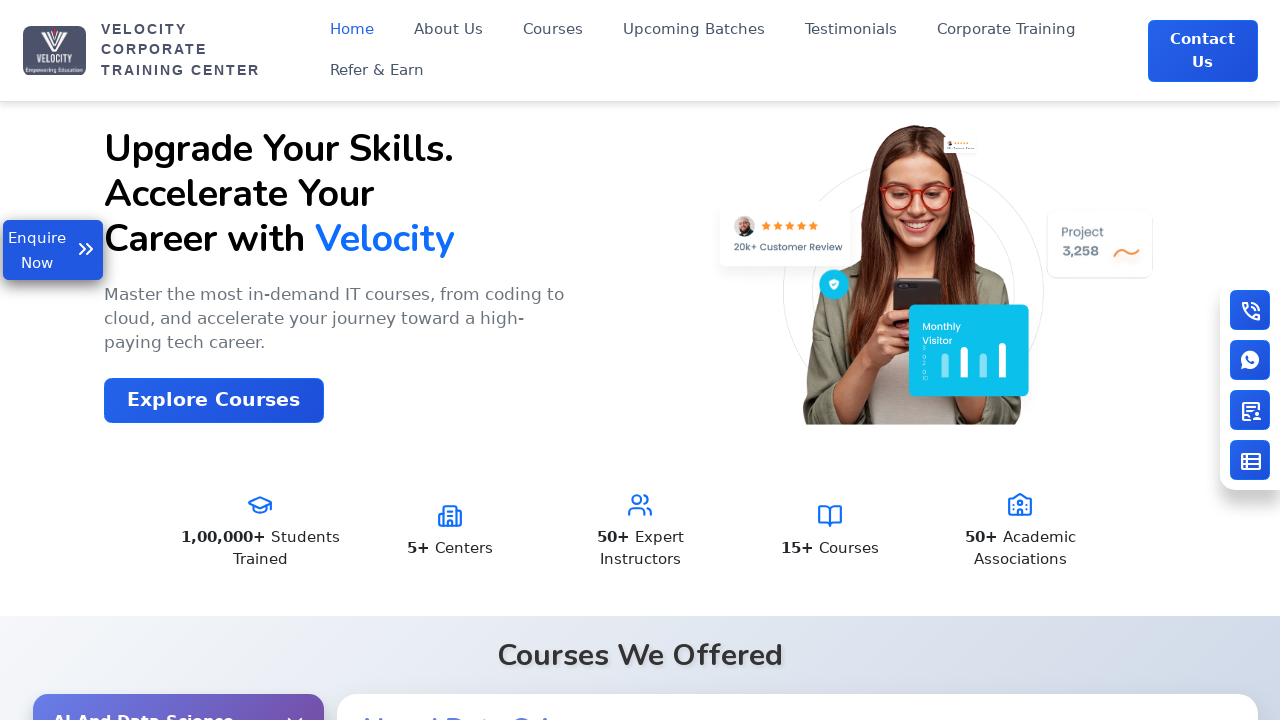

Located the branch information element using XPath
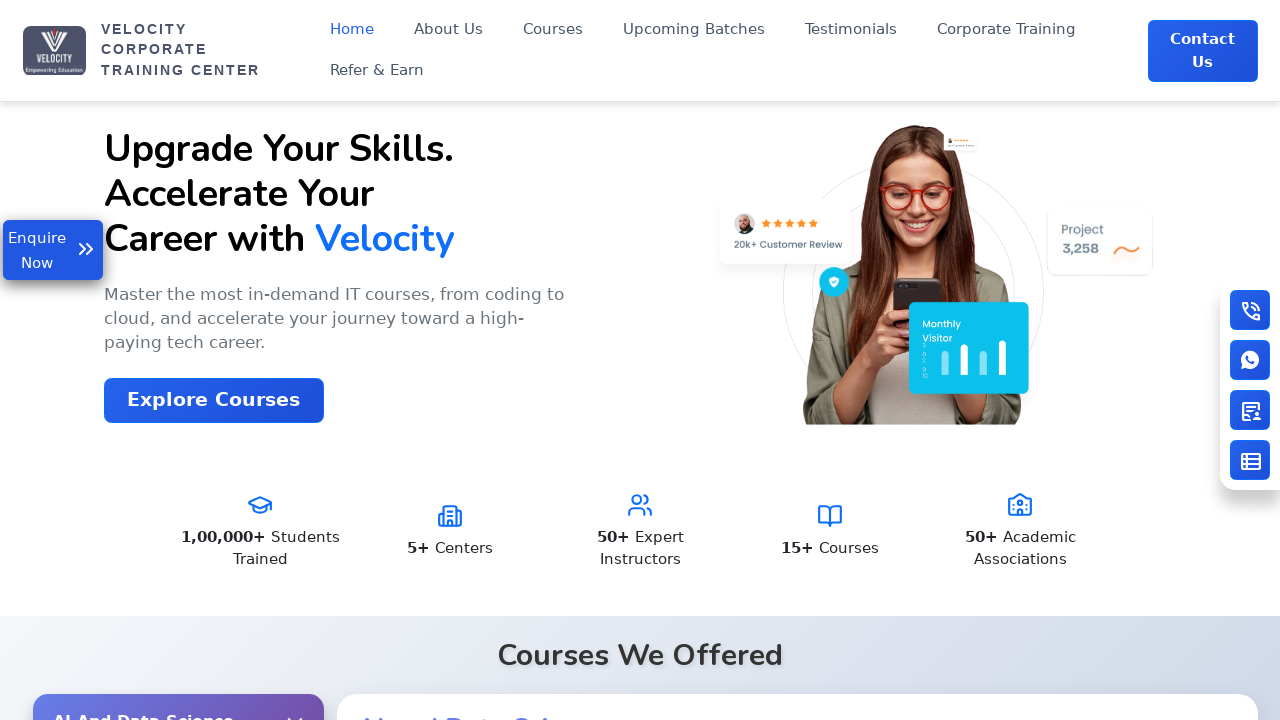

Branch information element became visible
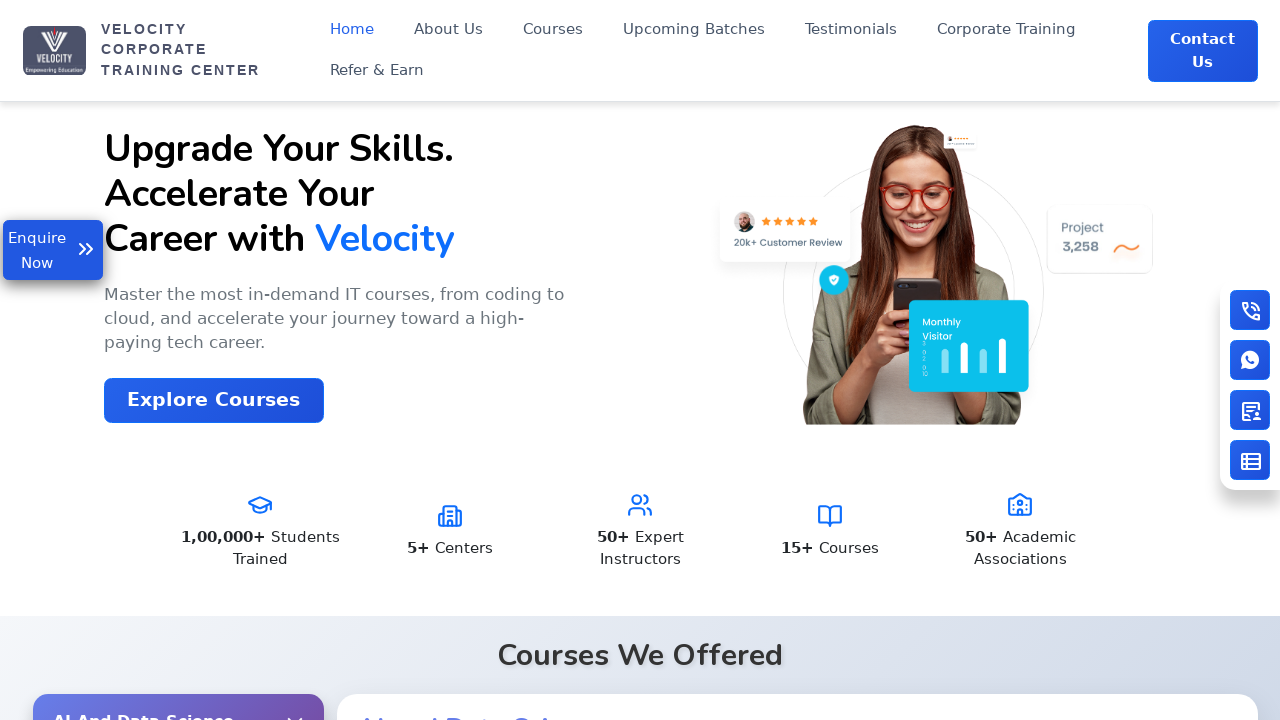

Retrieved text content: '50+'
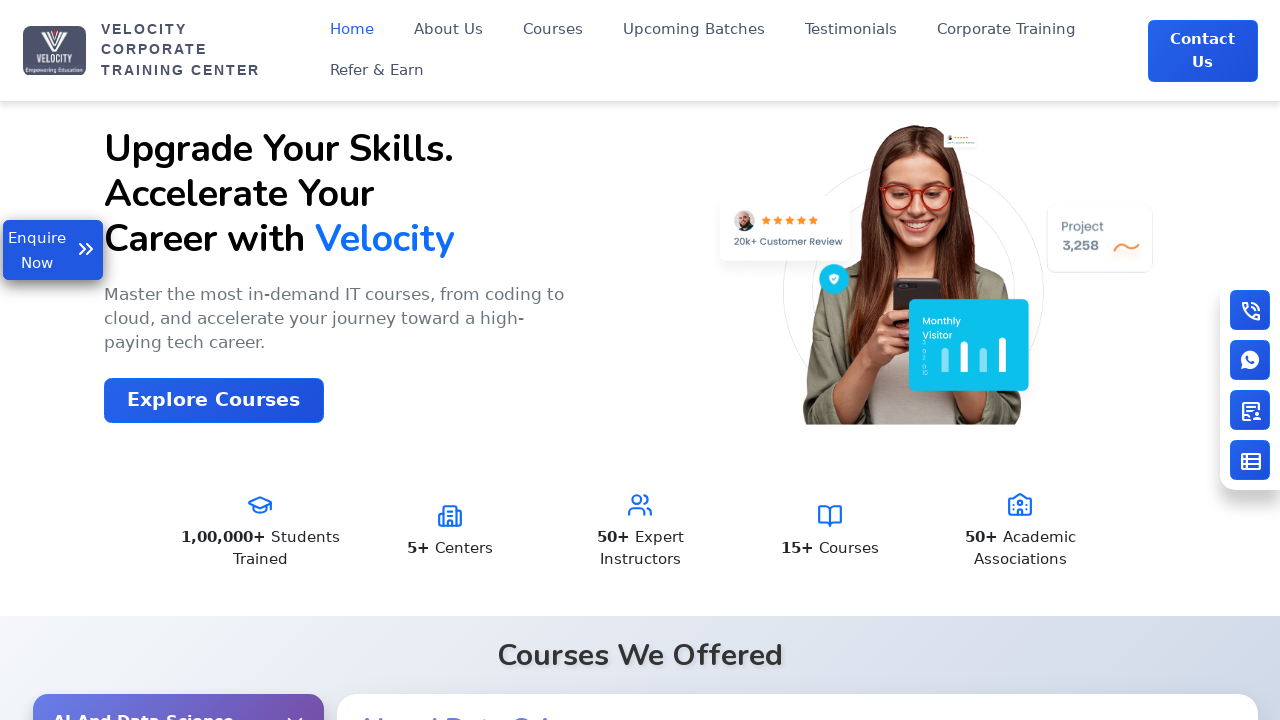

Verification failed - Expected 'Katraj Branch' but got '50+' - Test FAILED
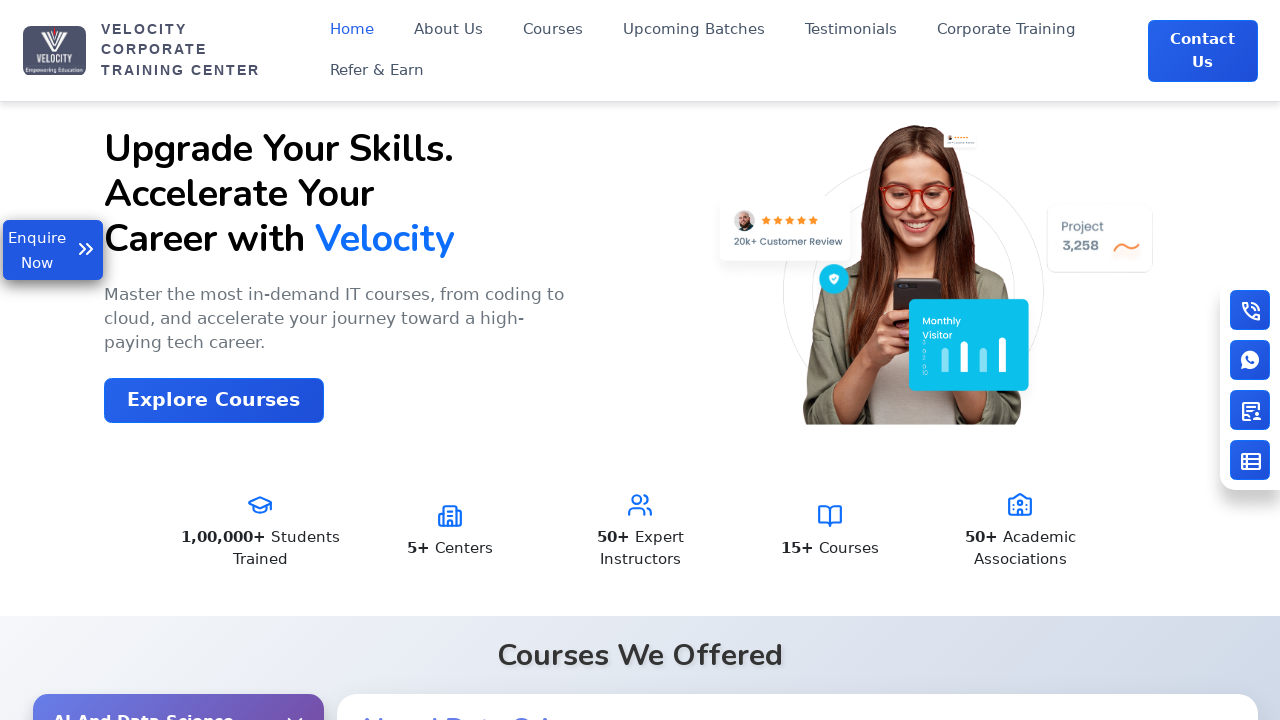

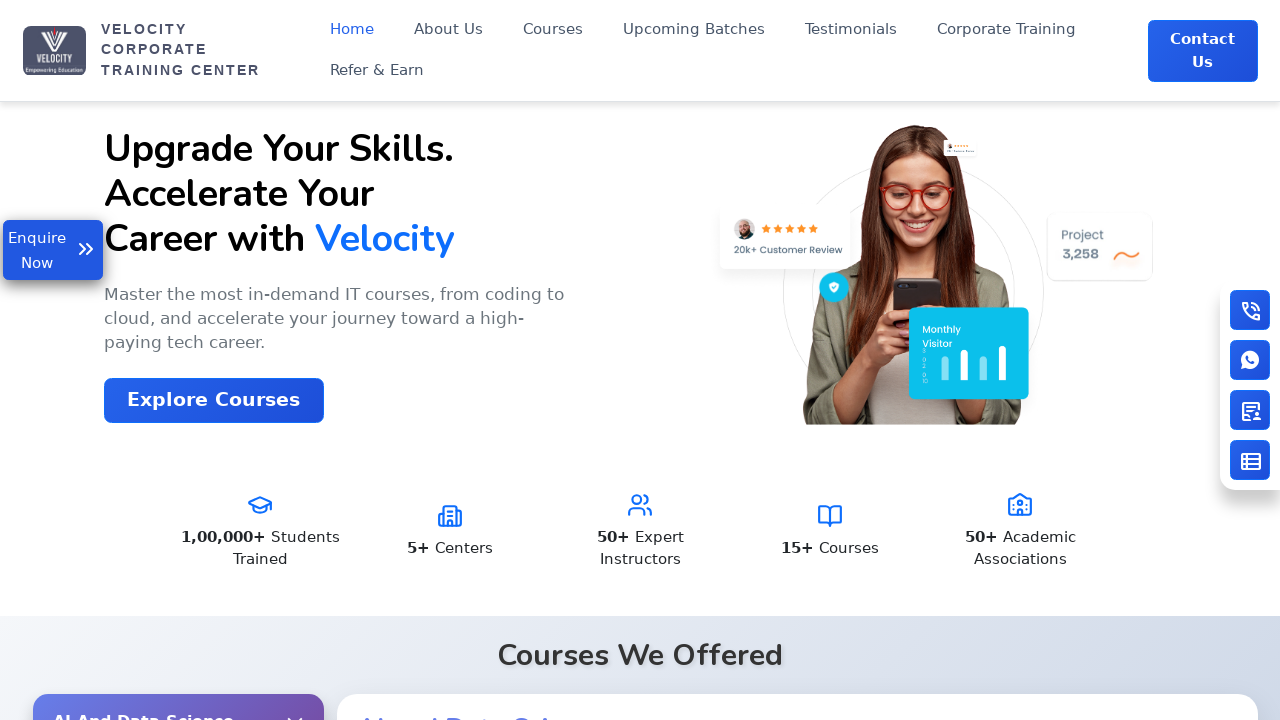